Navigates to anhtester.com and clicks on the Desktop Testing section

Starting URL: https://anhtester.com

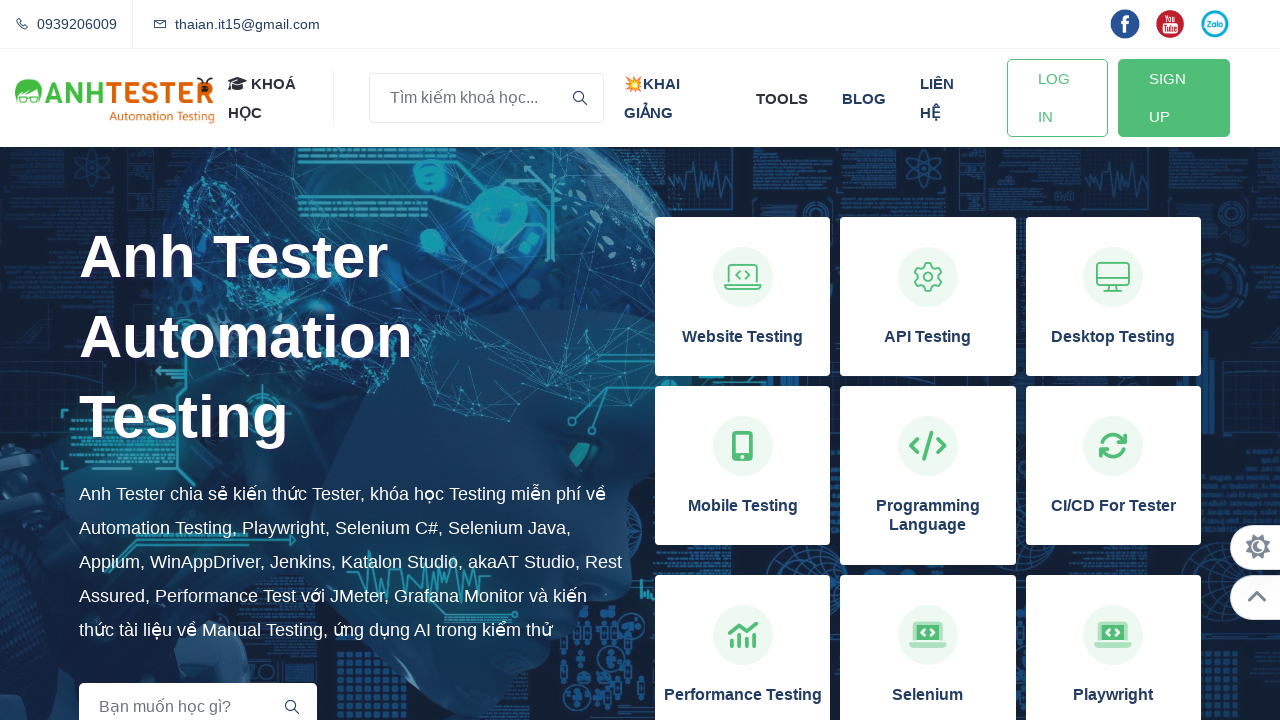

Clicked on Desktop Testing section at (1113, 337) on xpath=//h3[normalize-space()='Desktop Testing']
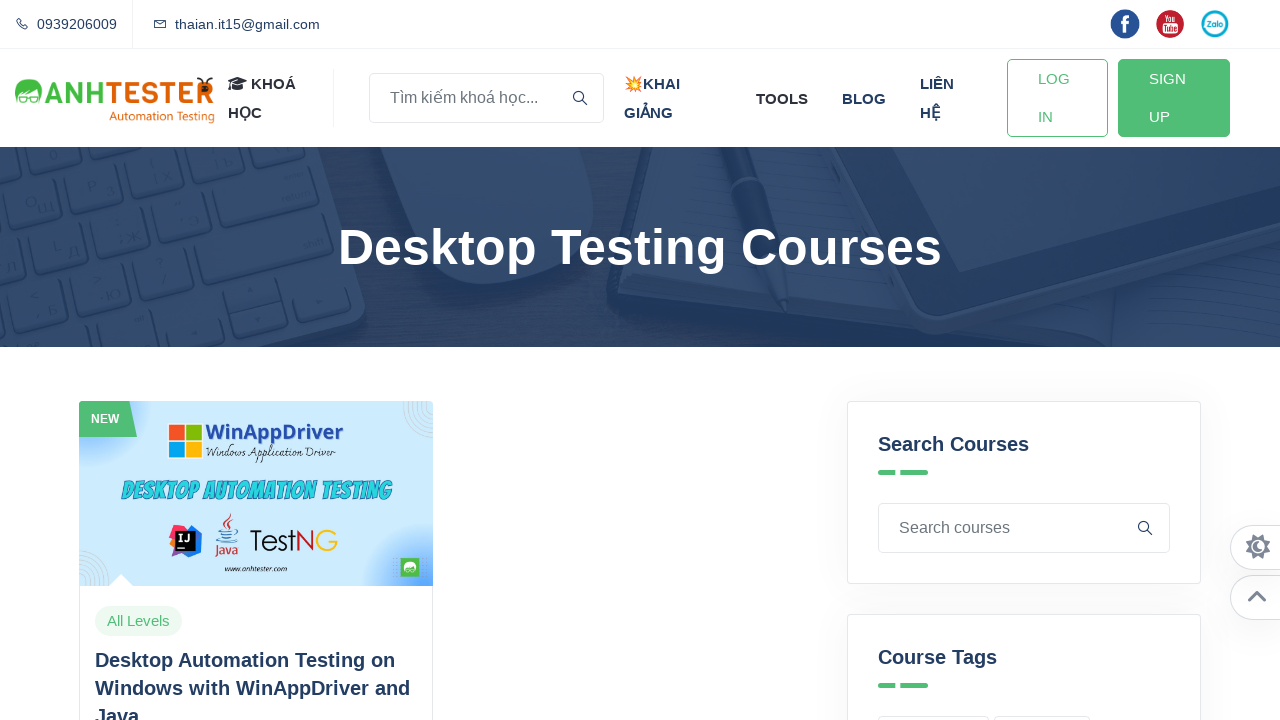

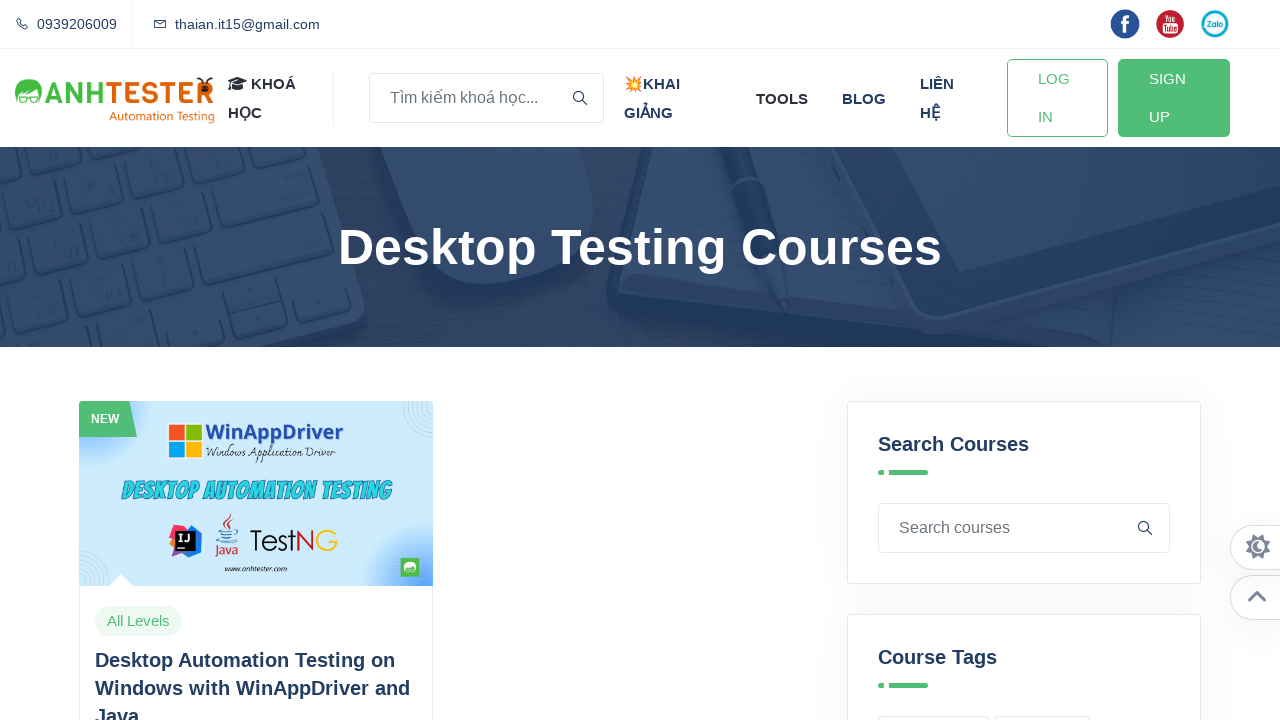